Navigates to Microsoft Edge browser download page and maximizes the window

Starting URL: https://www.microsoft.com/edge

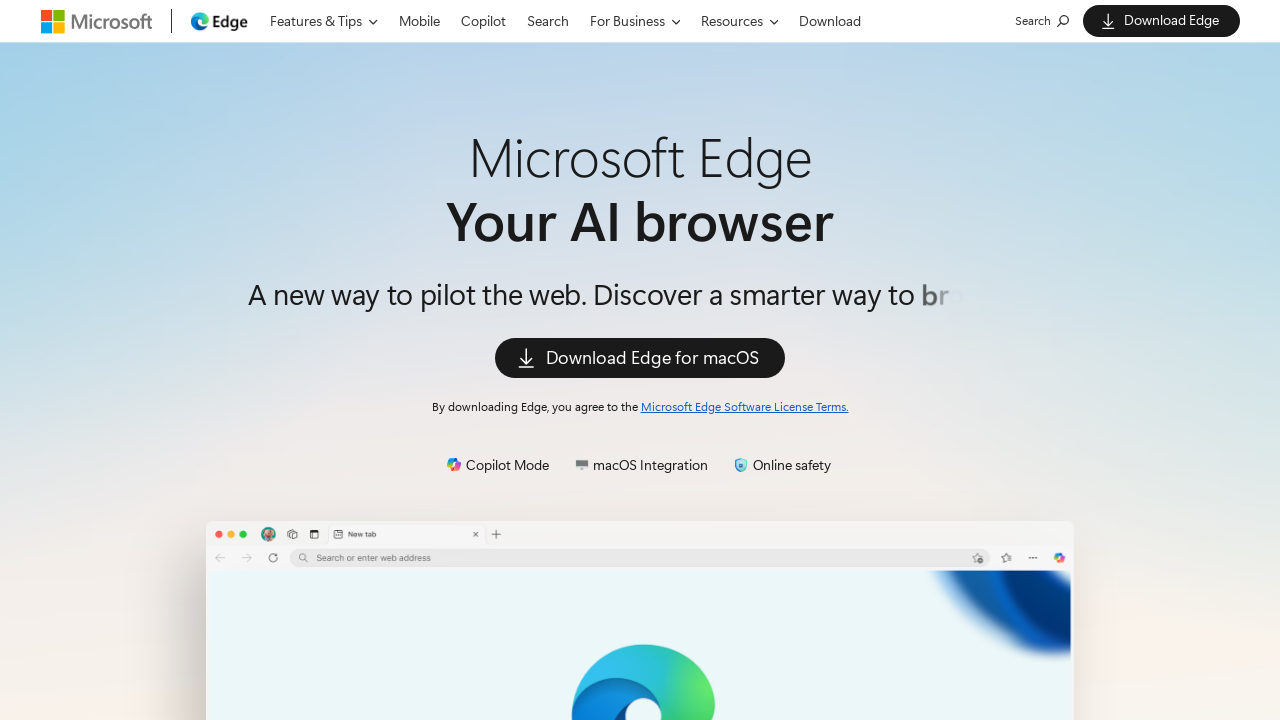

Maximized browser window to full screen
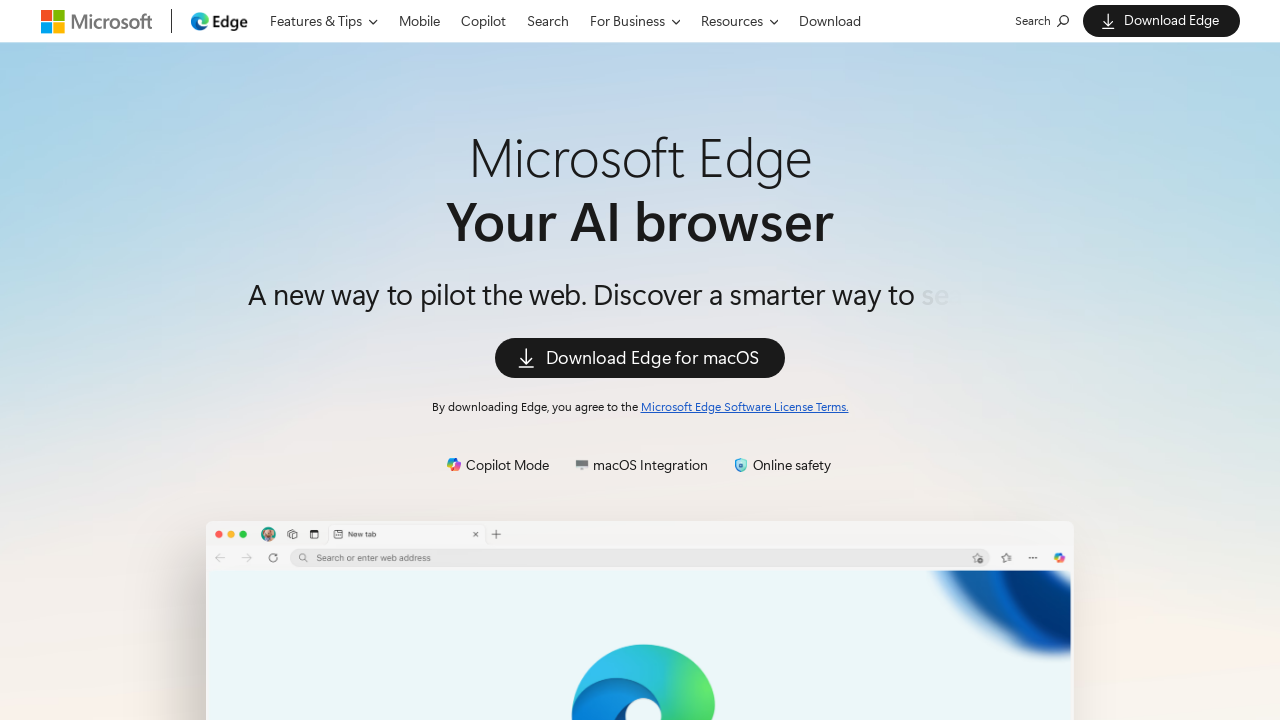

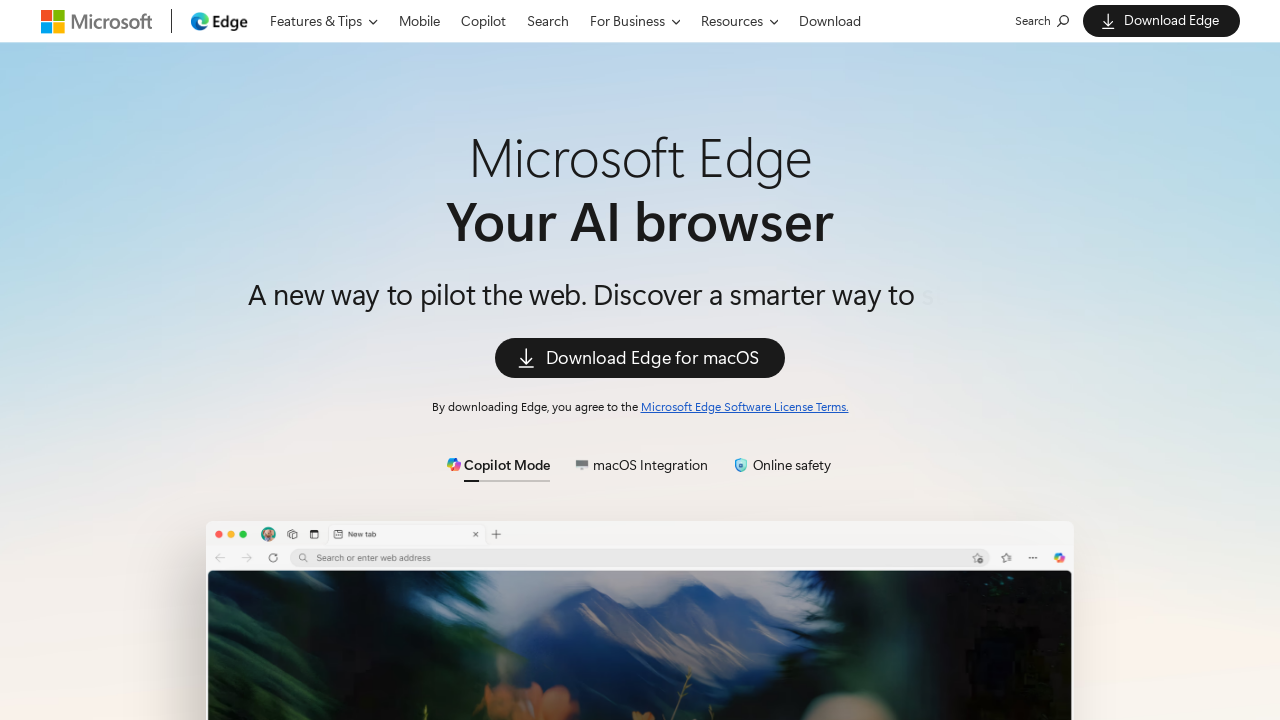